Tests the search bar functionality by entering a query and submitting the search

Starting URL: https://www.typescriptlang.org/

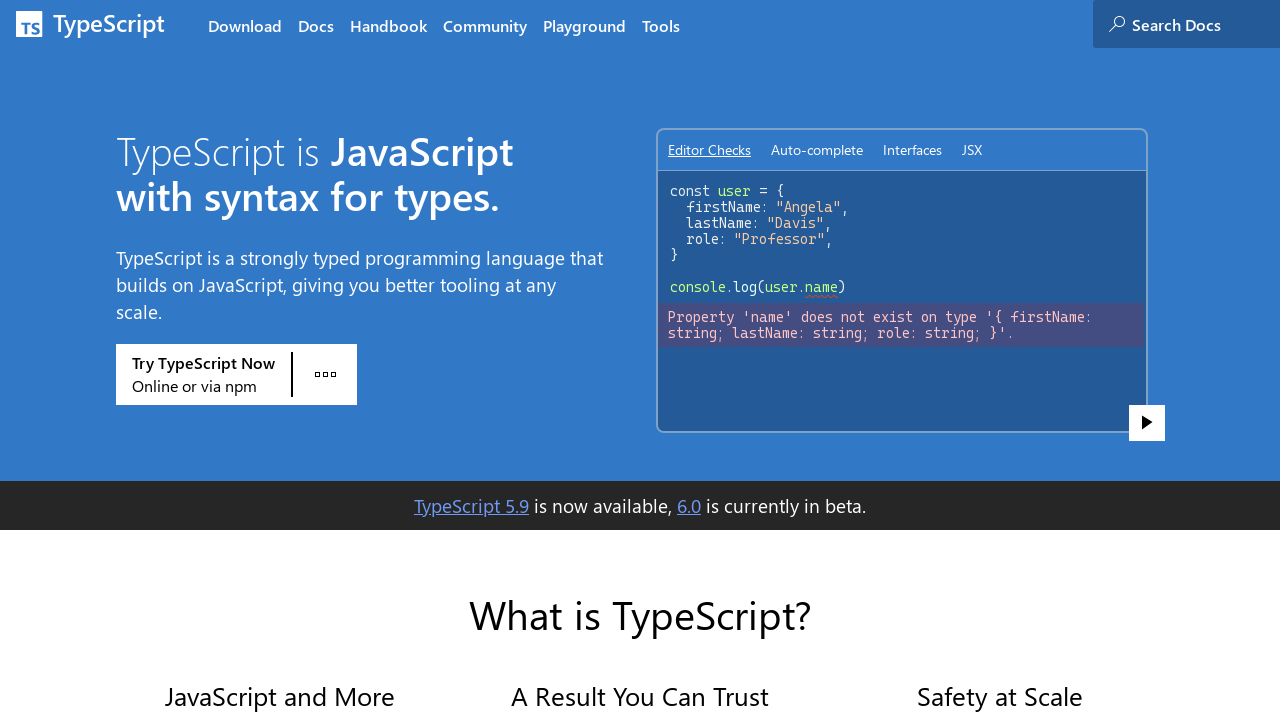

Filled search bar with query 'What is a tsconfig.json' on internal:attr=[placeholder="Search Docs"i]
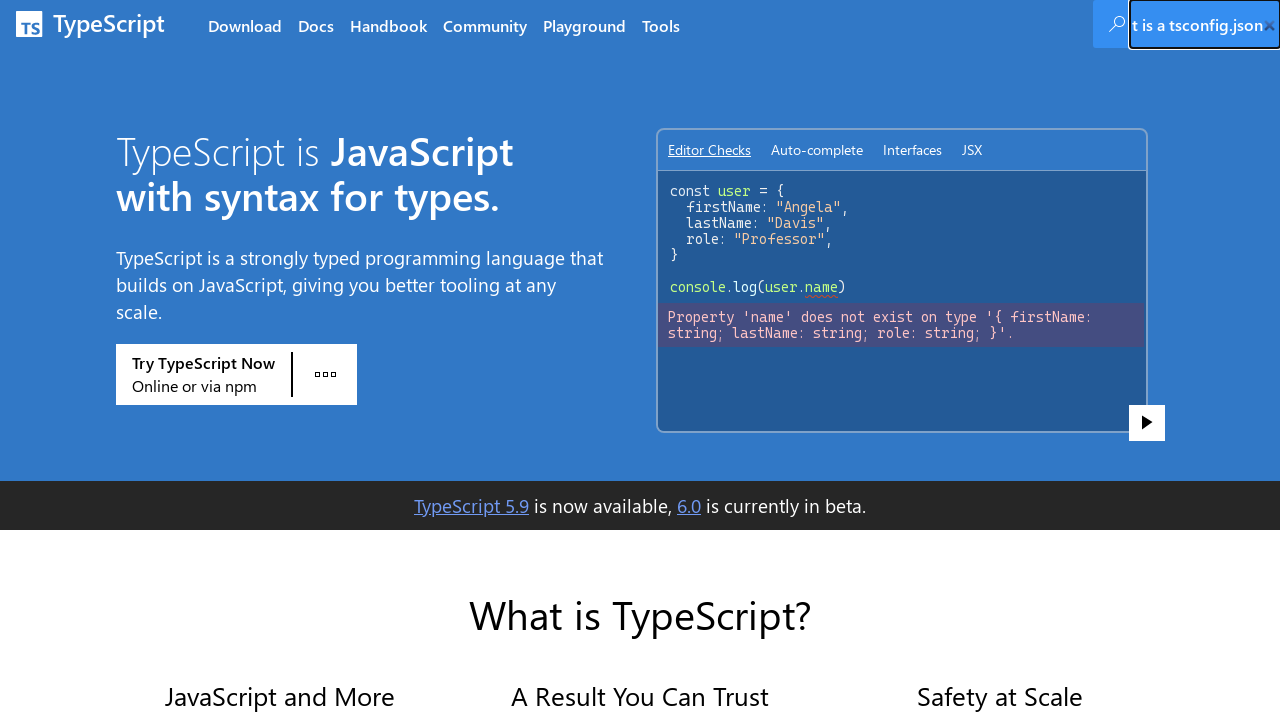

Pressed Enter to submit the search query on internal:attr=[placeholder="Search Docs"i]
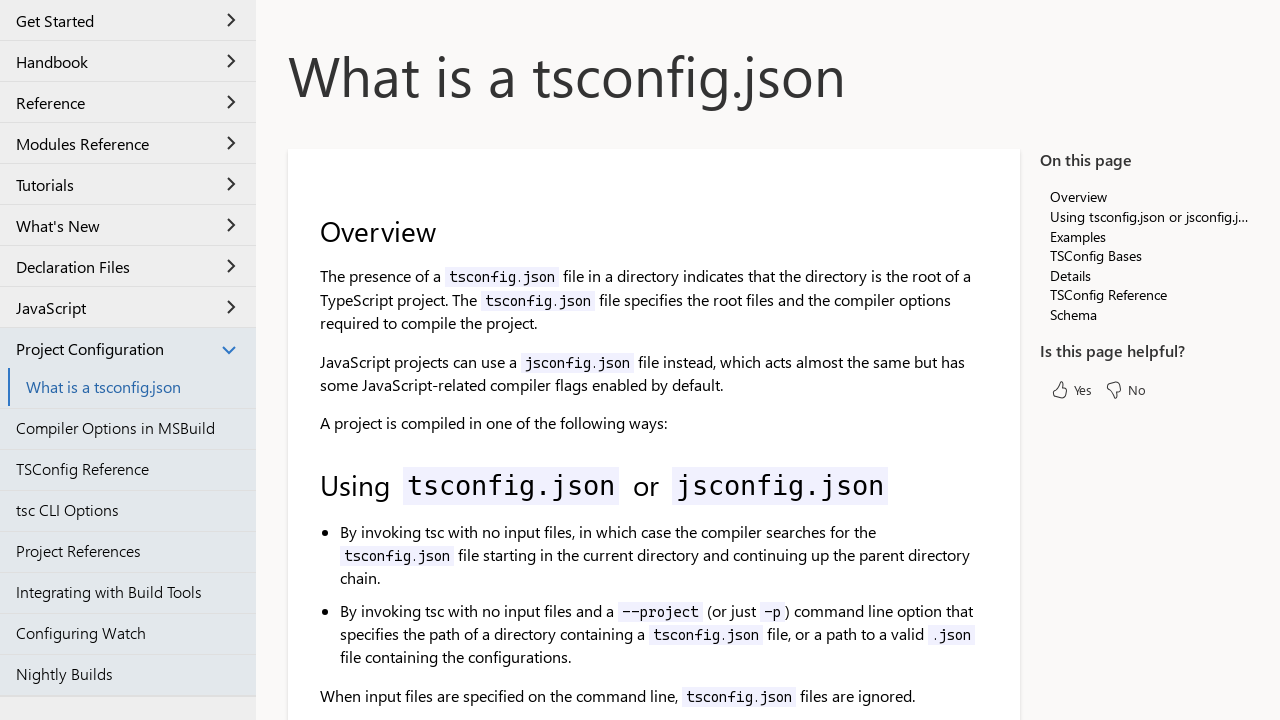

Search results loaded with 'tsconfig.json' text visible
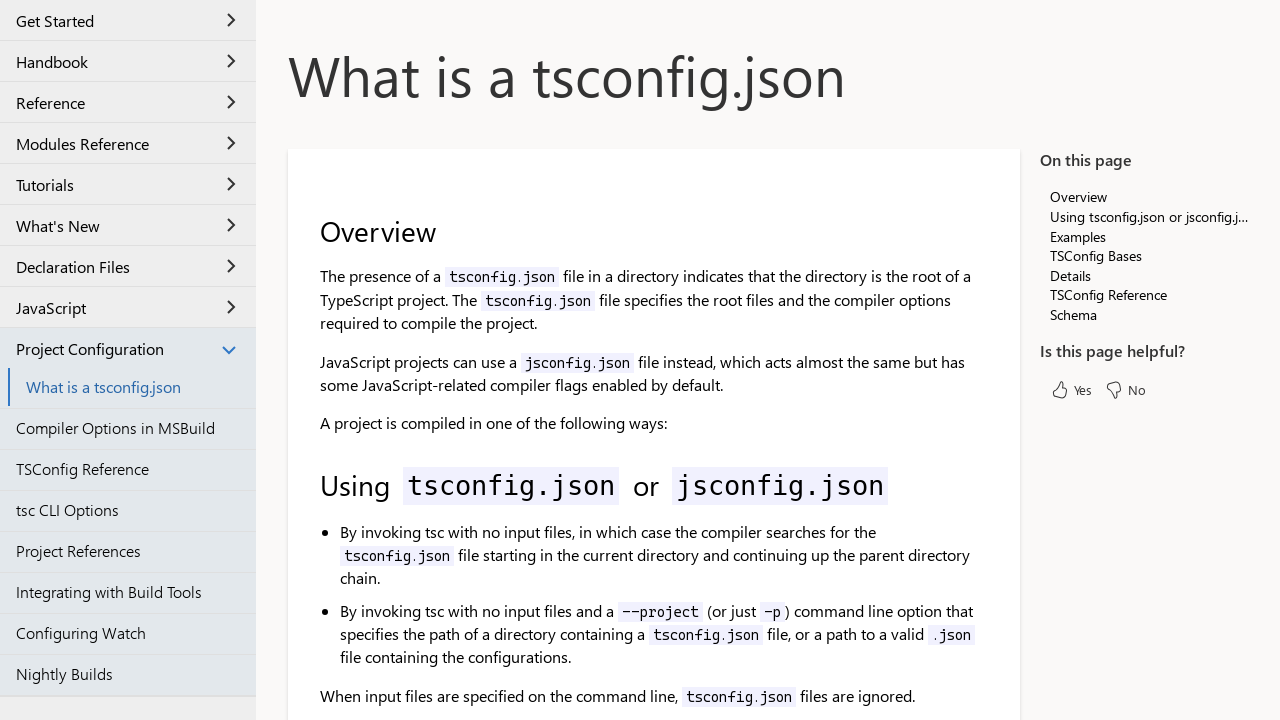

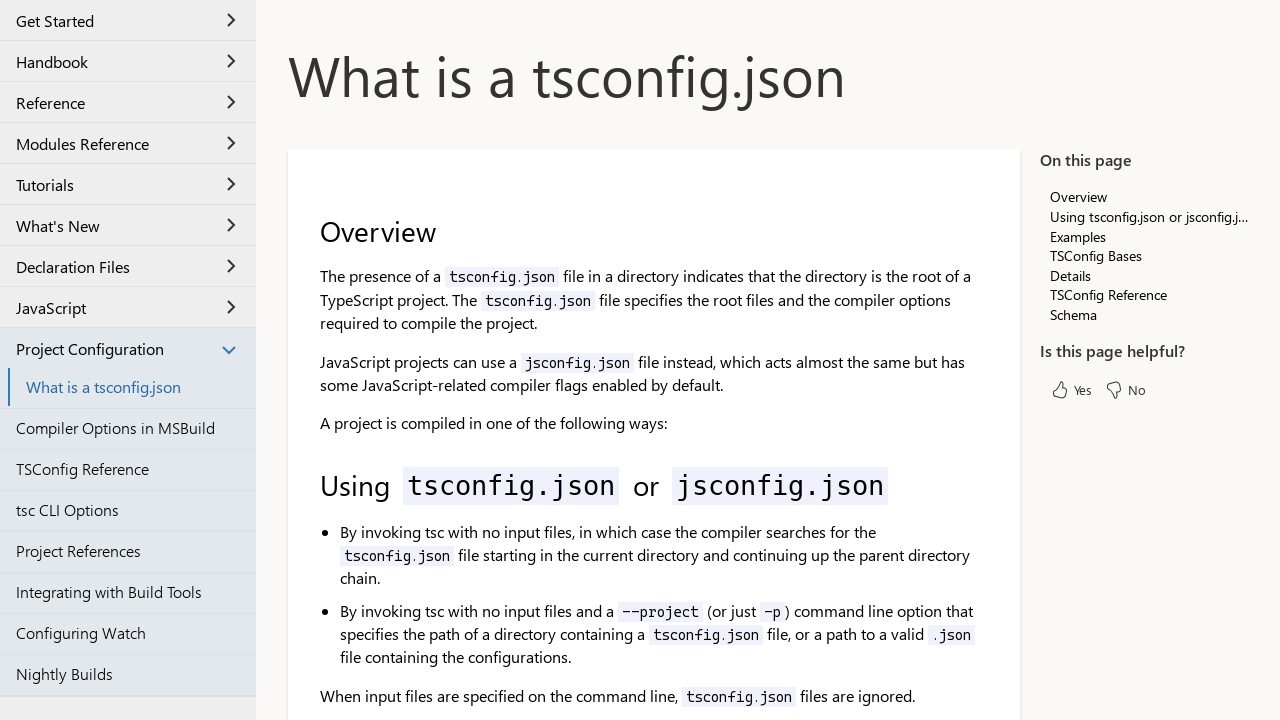